Tests mouse hover and right-click context menu interaction on an element within a hover dropdown menu

Starting URL: https://rahulshettyacademy.com/AutomationPractice/

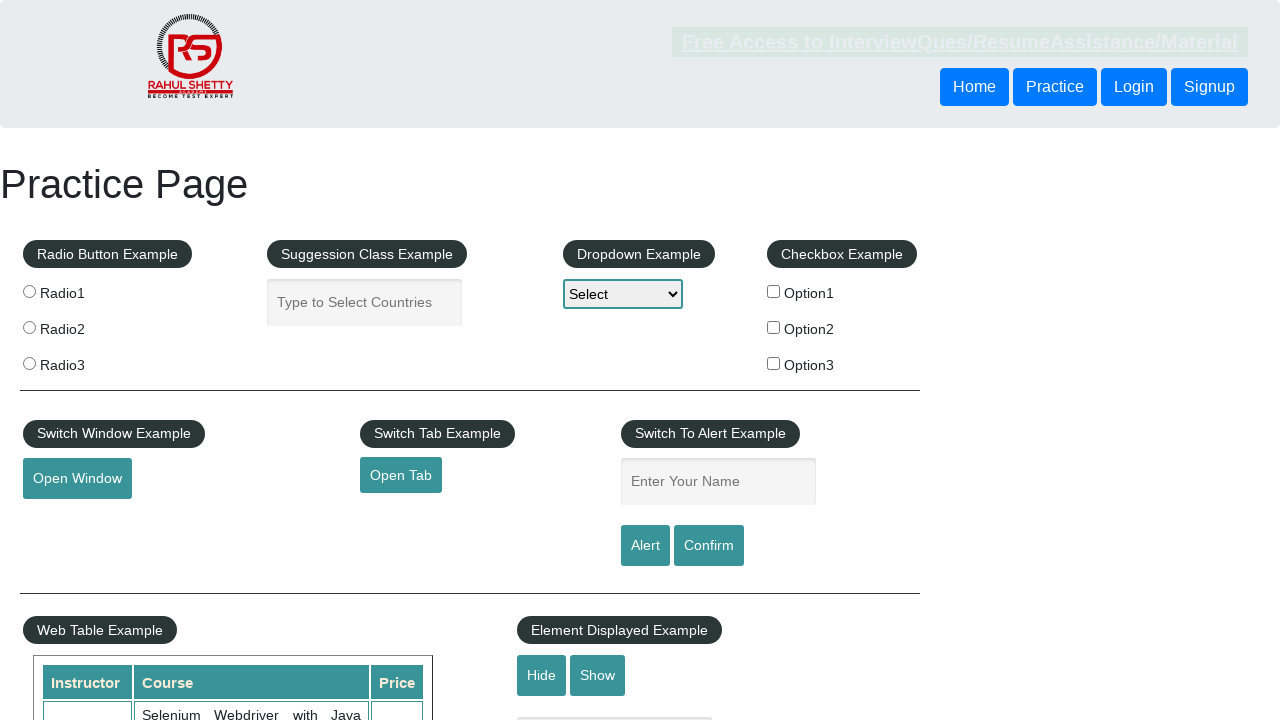

Hovered over mouse hover element to reveal dropdown menu at (83, 361) on #mousehover
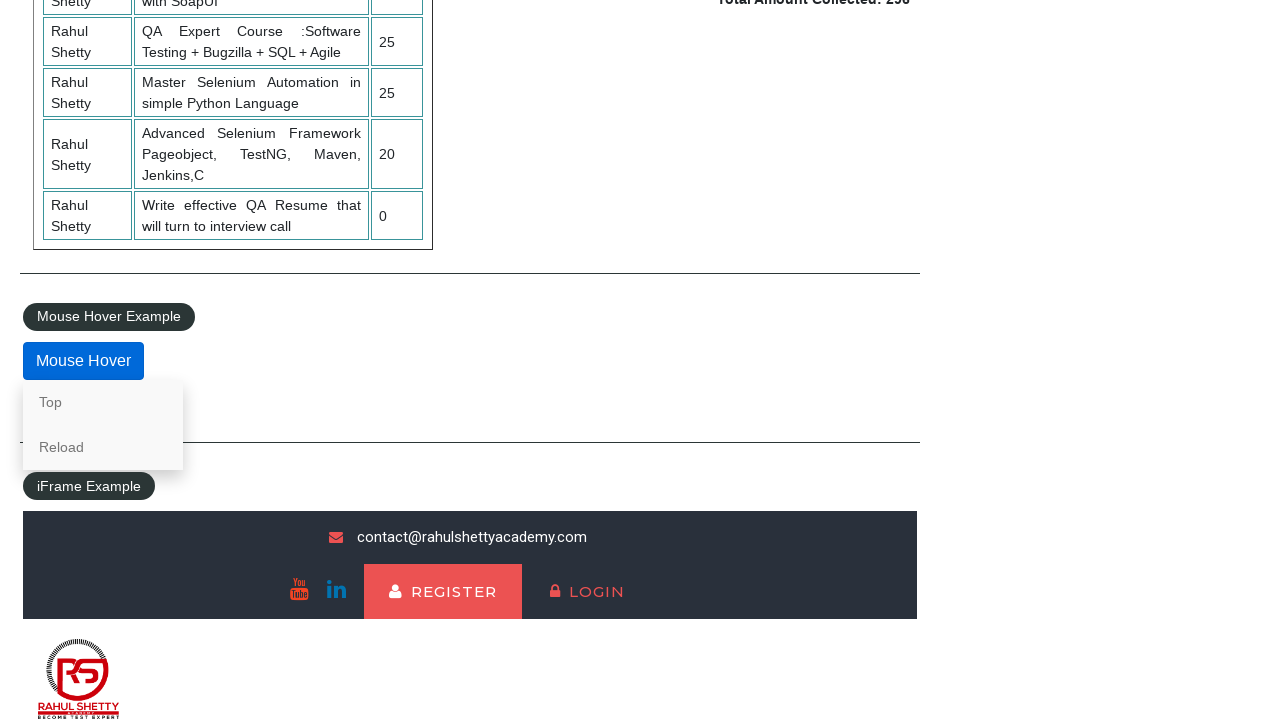

Right-clicked on the second link in the hover dropdown menu at (103, 447) on //div[@class='mouse-hover']/div/a[2]
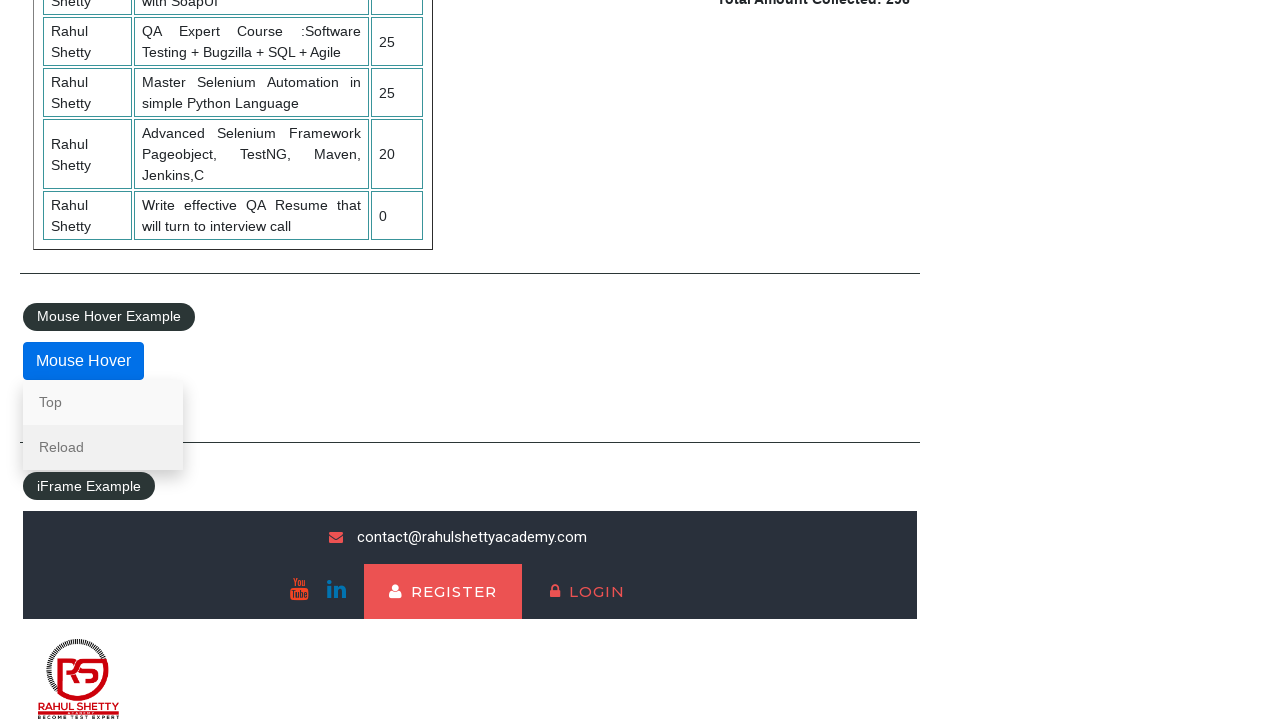

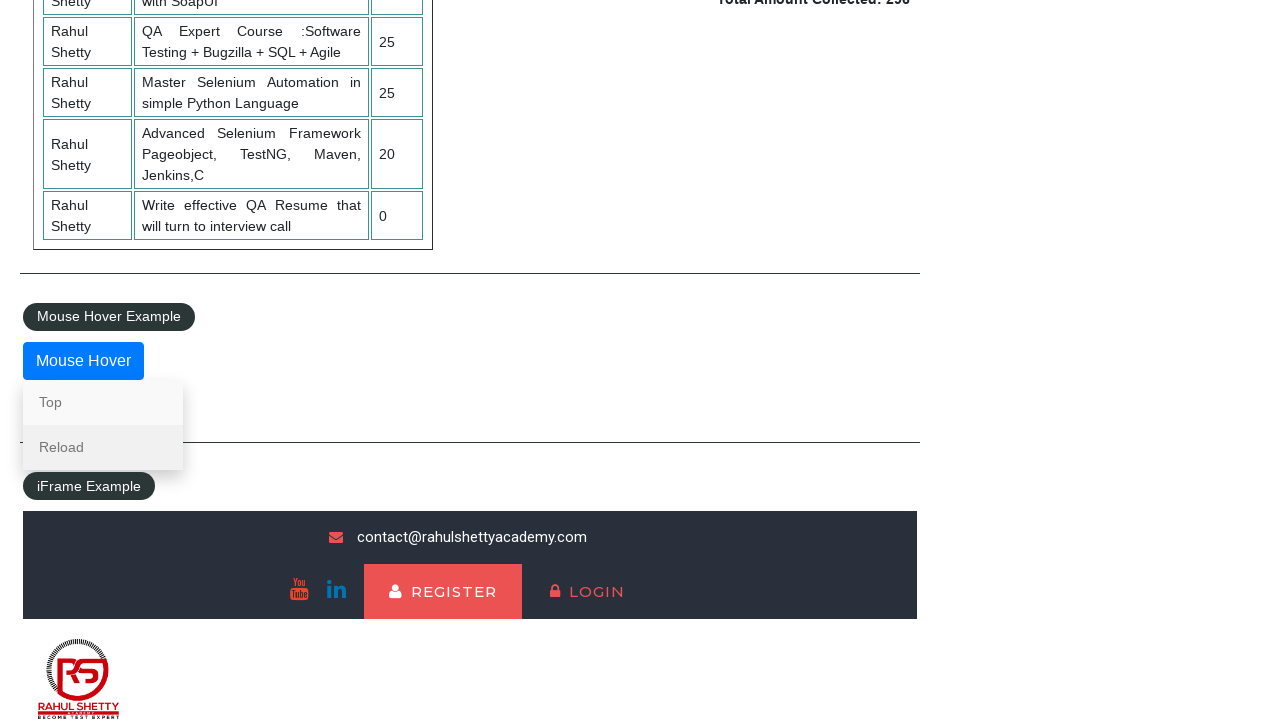